Tests interaction with elements inside nested iframes by switching between frames and clicking buttons

Starting URL: https://leafground.com/frame.xhtml

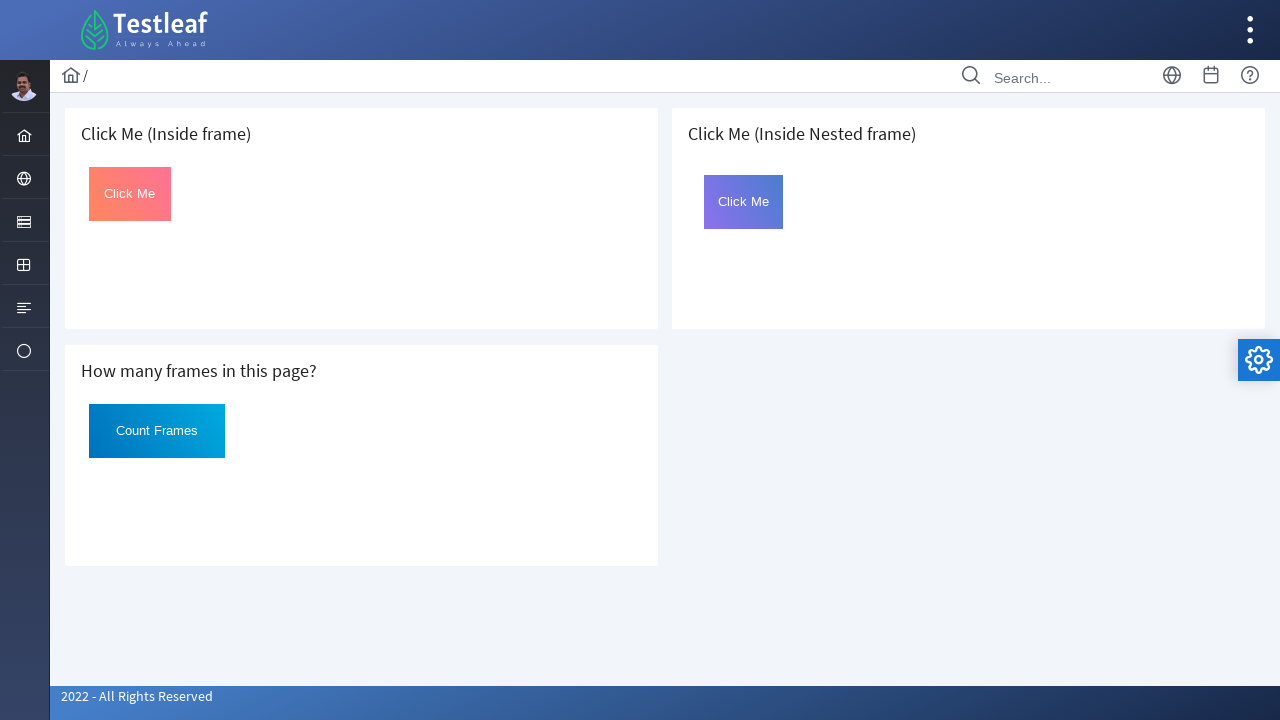

Located first iframe on the page
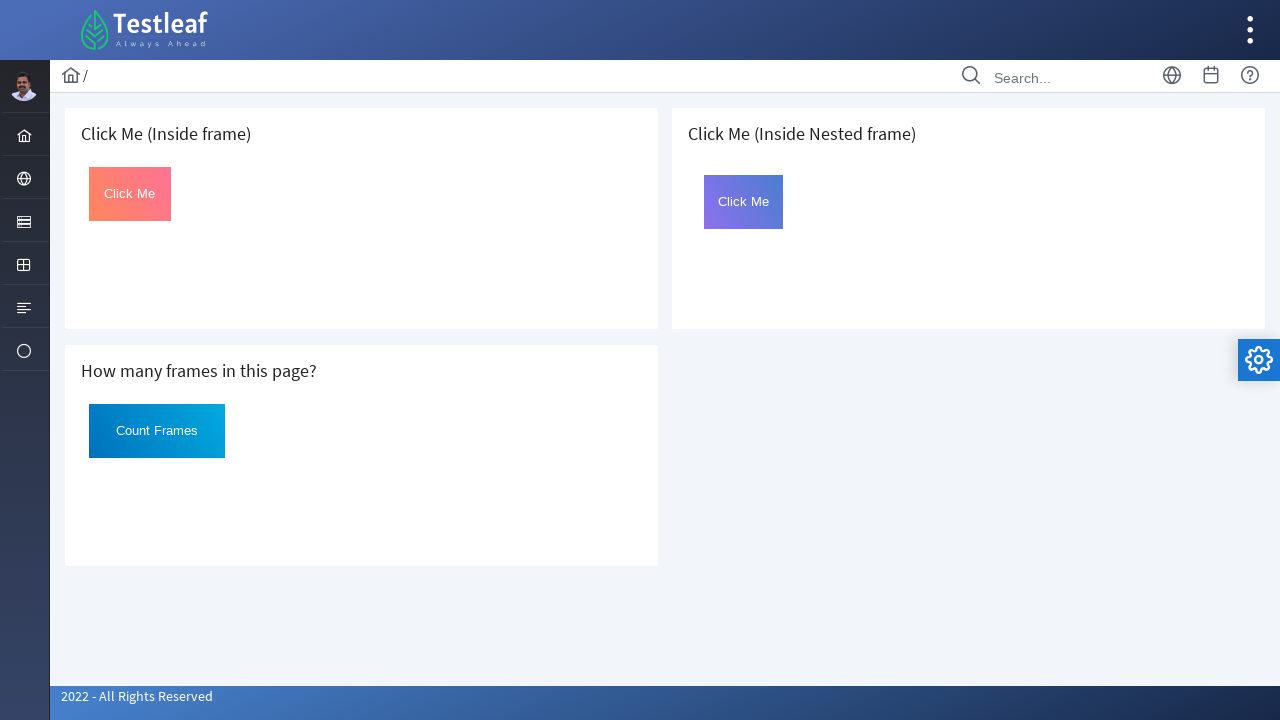

Clicked 'Click Me' button in first iframe at (130, 194) on iframe >> nth=0 >> internal:control=enter-frame >> xpath=(//button[text()='Click
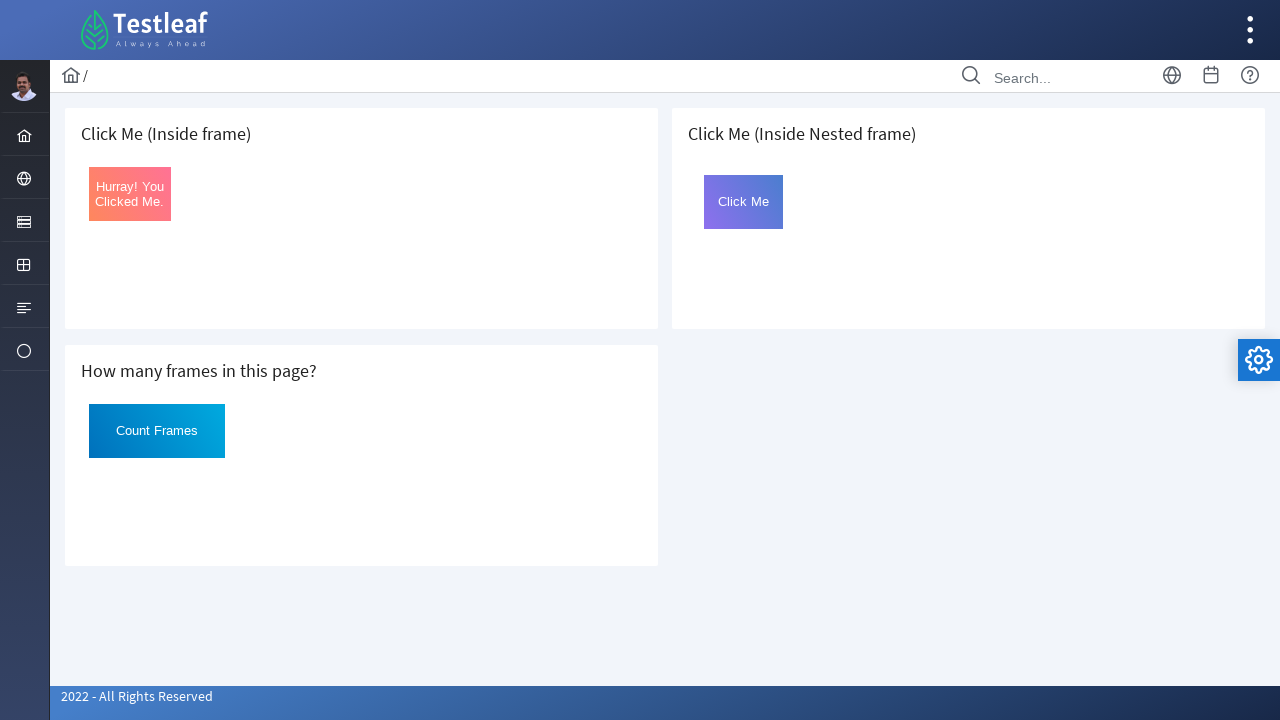

Located third iframe on the page
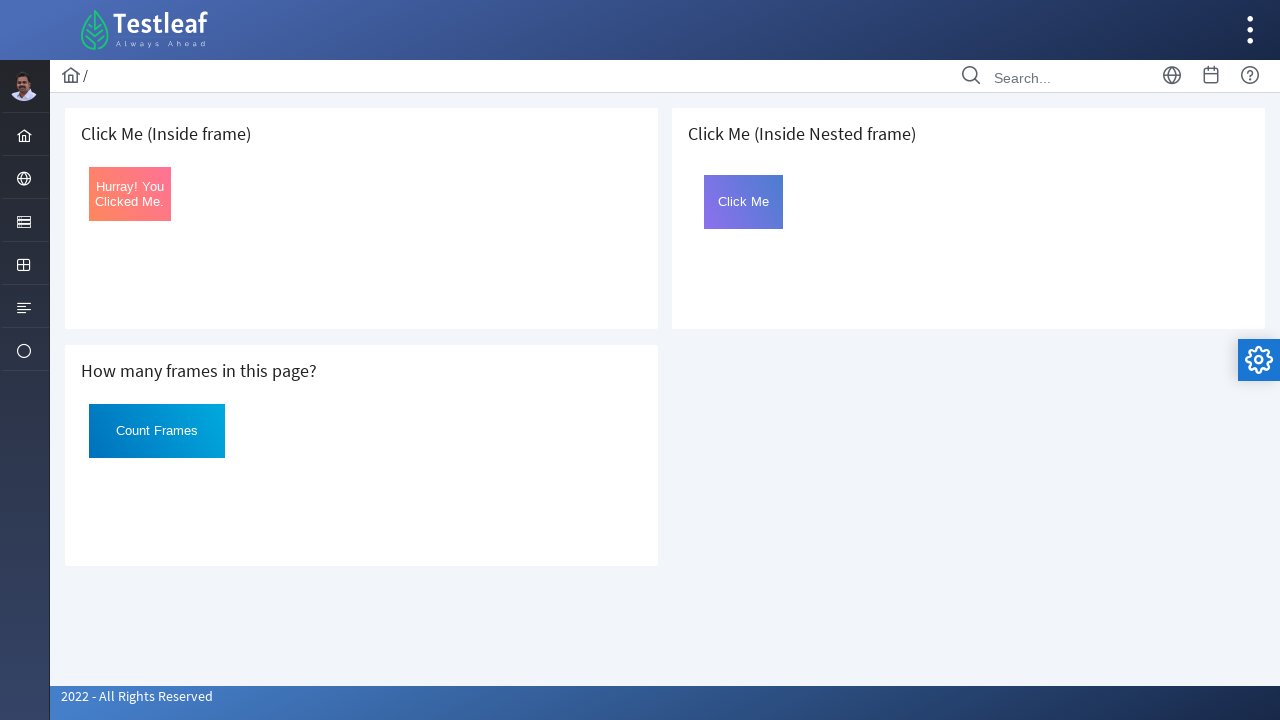

Located nested iframe with id 'frame2' inside third iframe
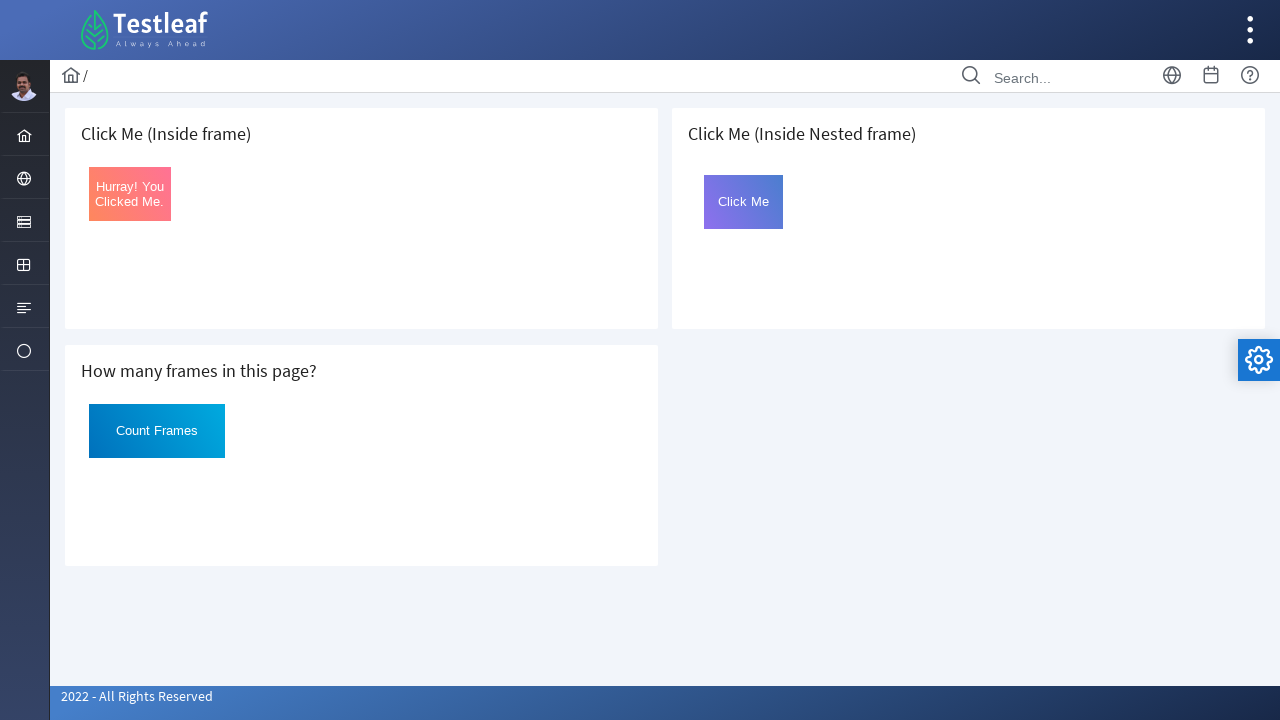

Clicked element with id 'Click' in nested iframe at (744, 202) on iframe >> nth=2 >> internal:control=enter-frame >> #frame2 >> internal:control=e
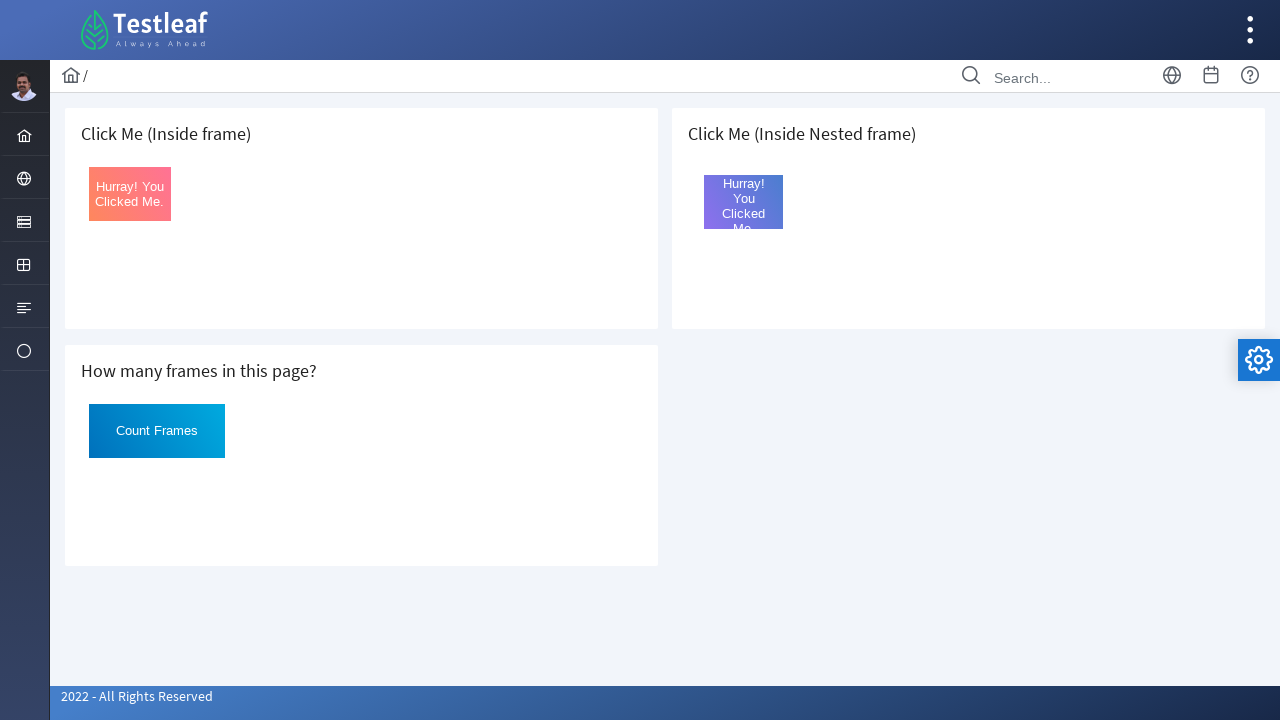

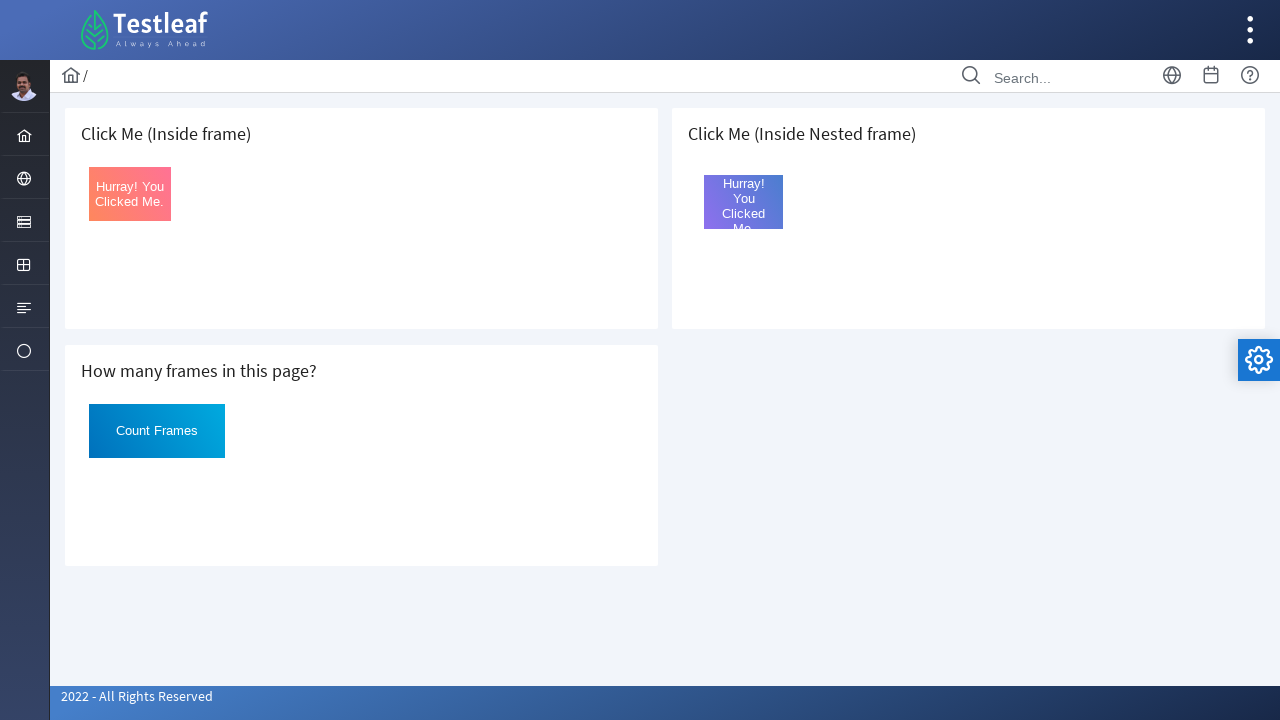